Navigates to the Demoblaze demo e-commerce website homepage to verify page loads successfully

Starting URL: https://www.demoblaze.com/index.html

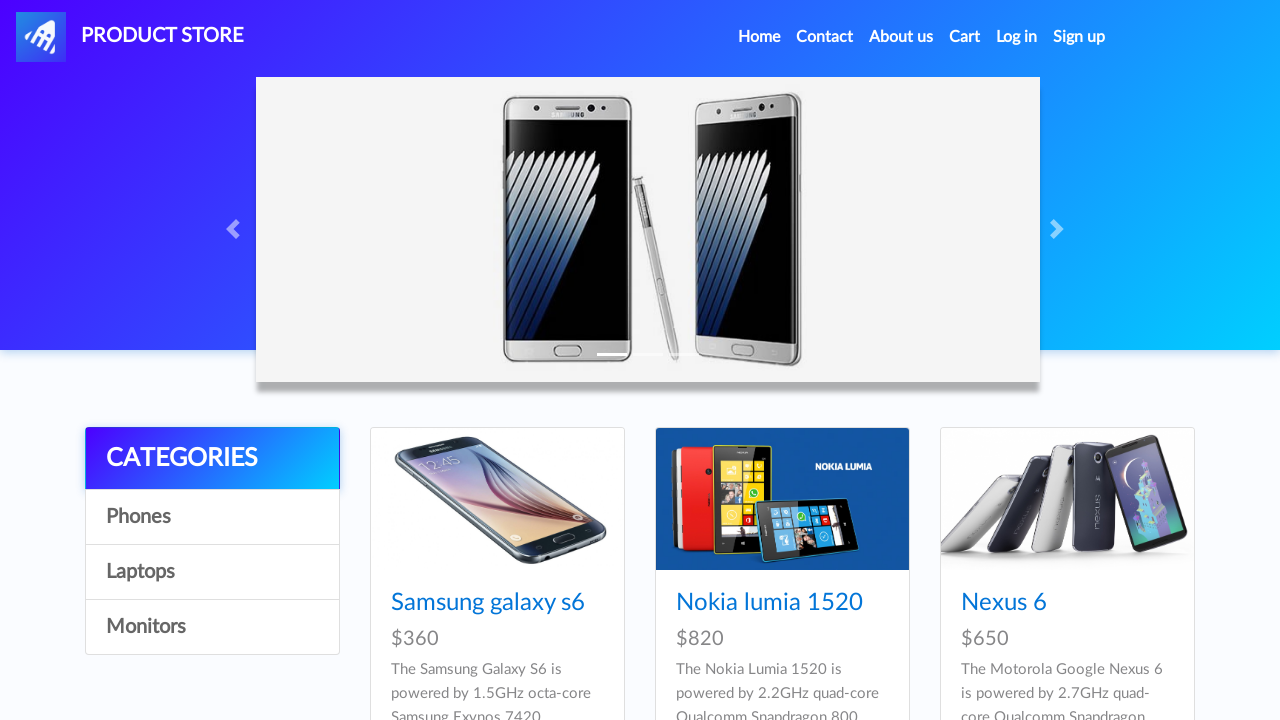

Waited for Demoblaze homepage to load (domcontentloaded state)
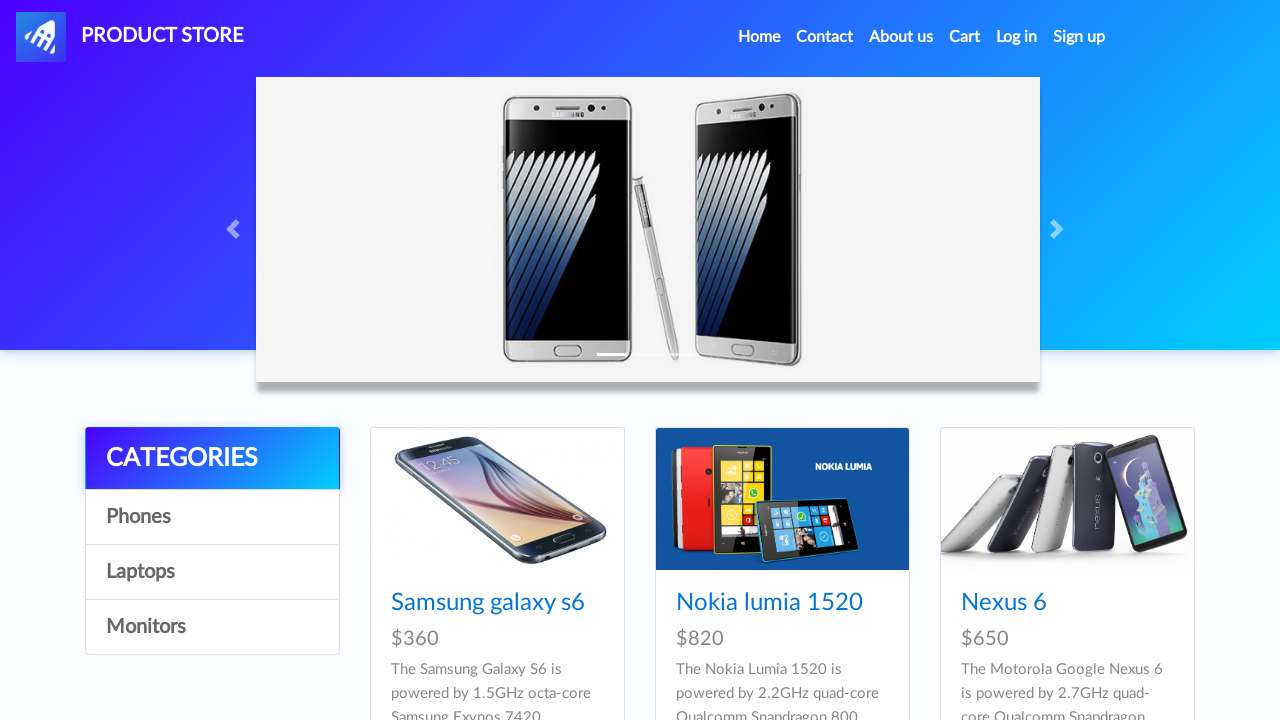

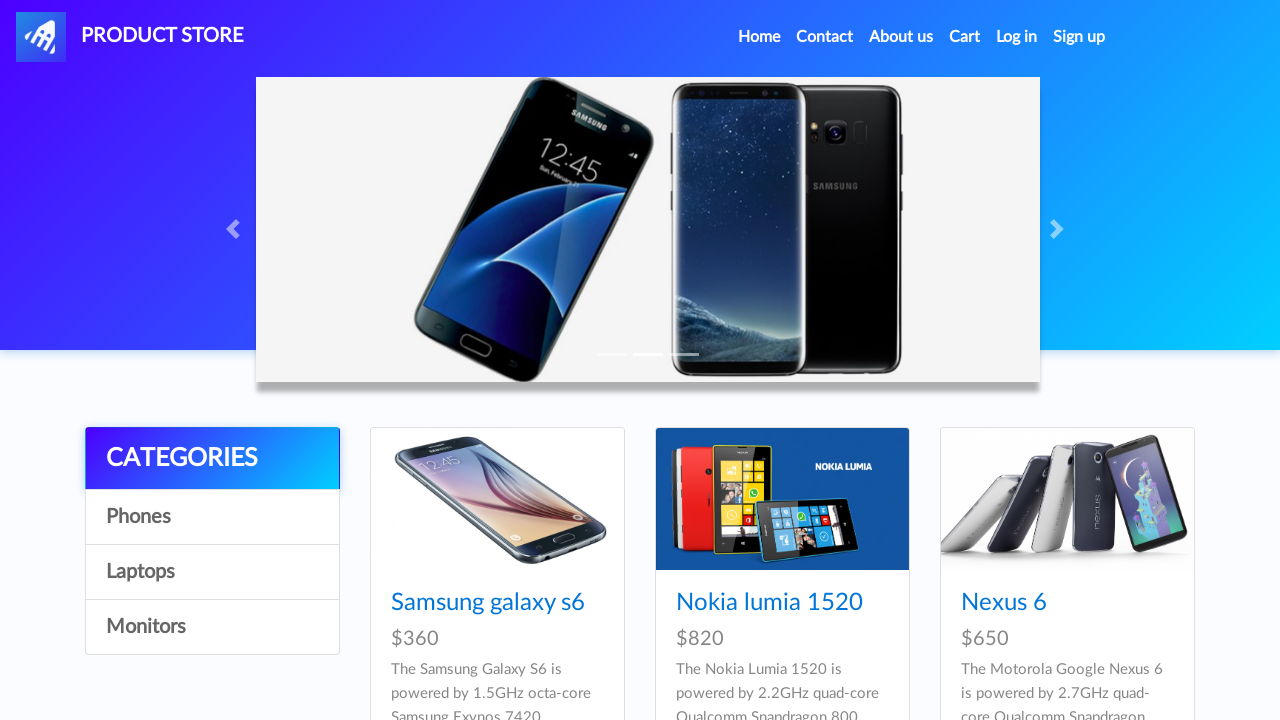